Tests drag and drop functionality by dragging element from column A to column B

Starting URL: https://the-internet.herokuapp.com/drag_and_drop

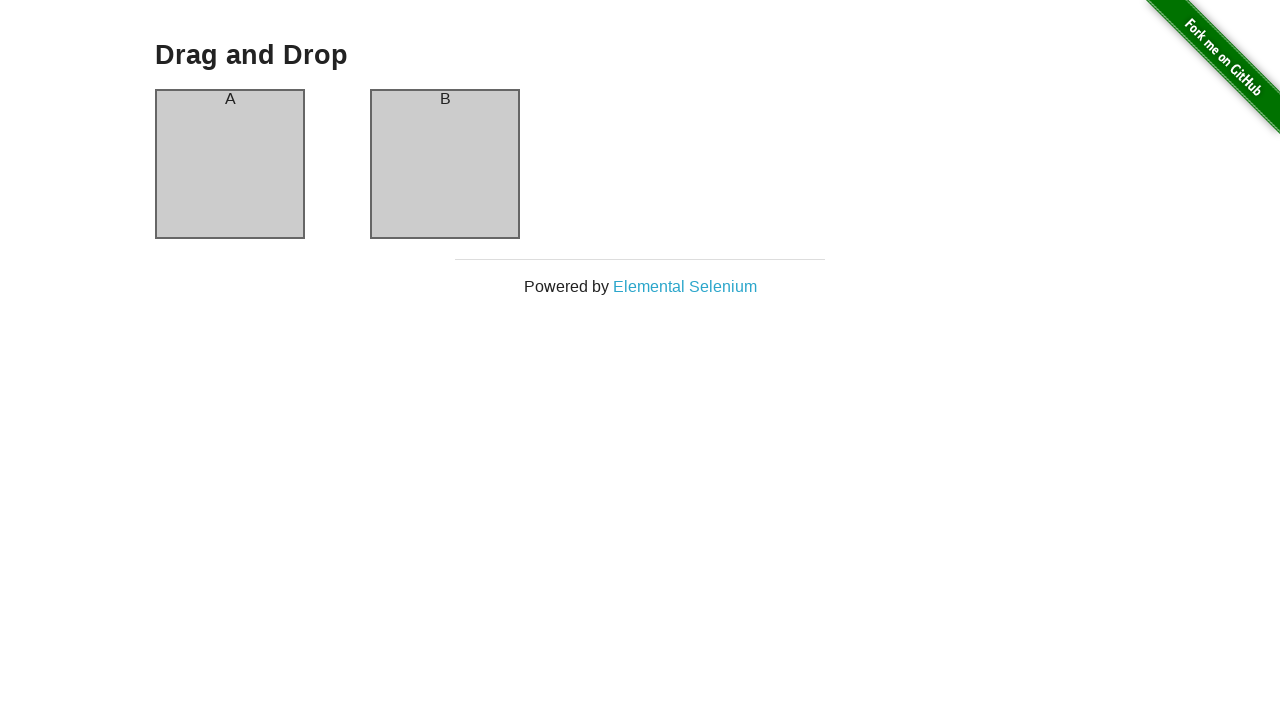

Located source element in column A
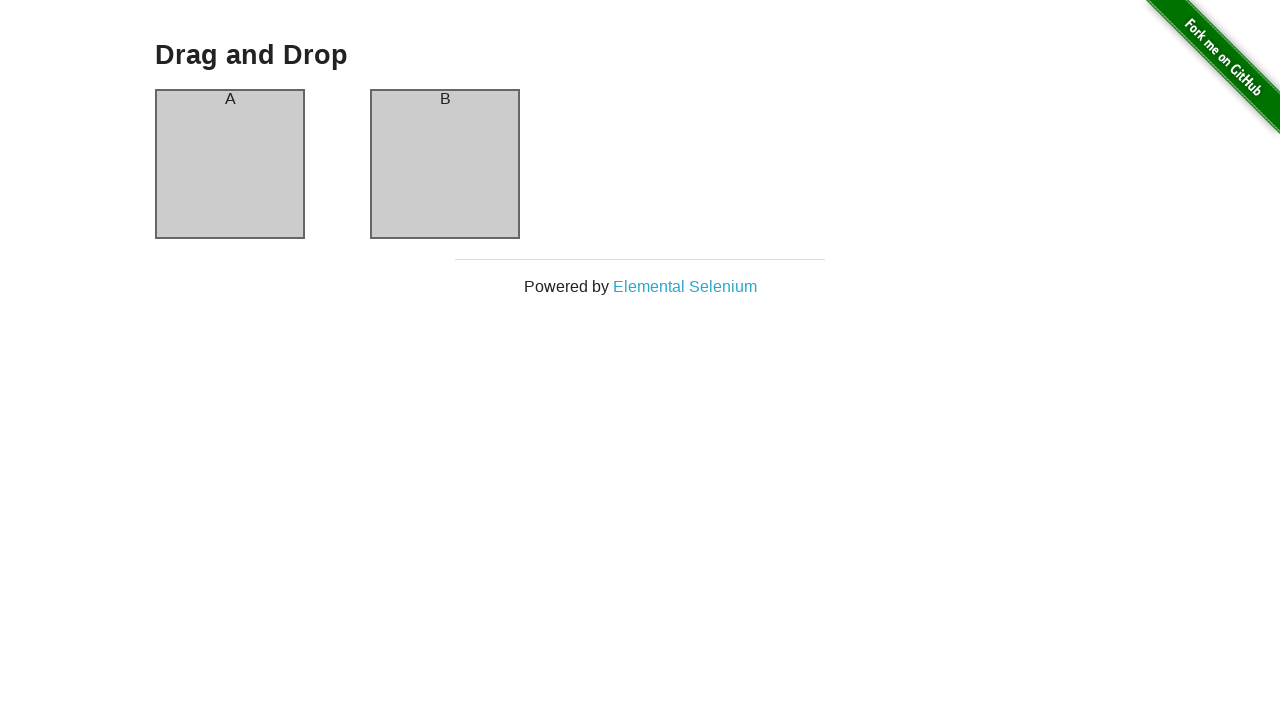

Located destination element in column B
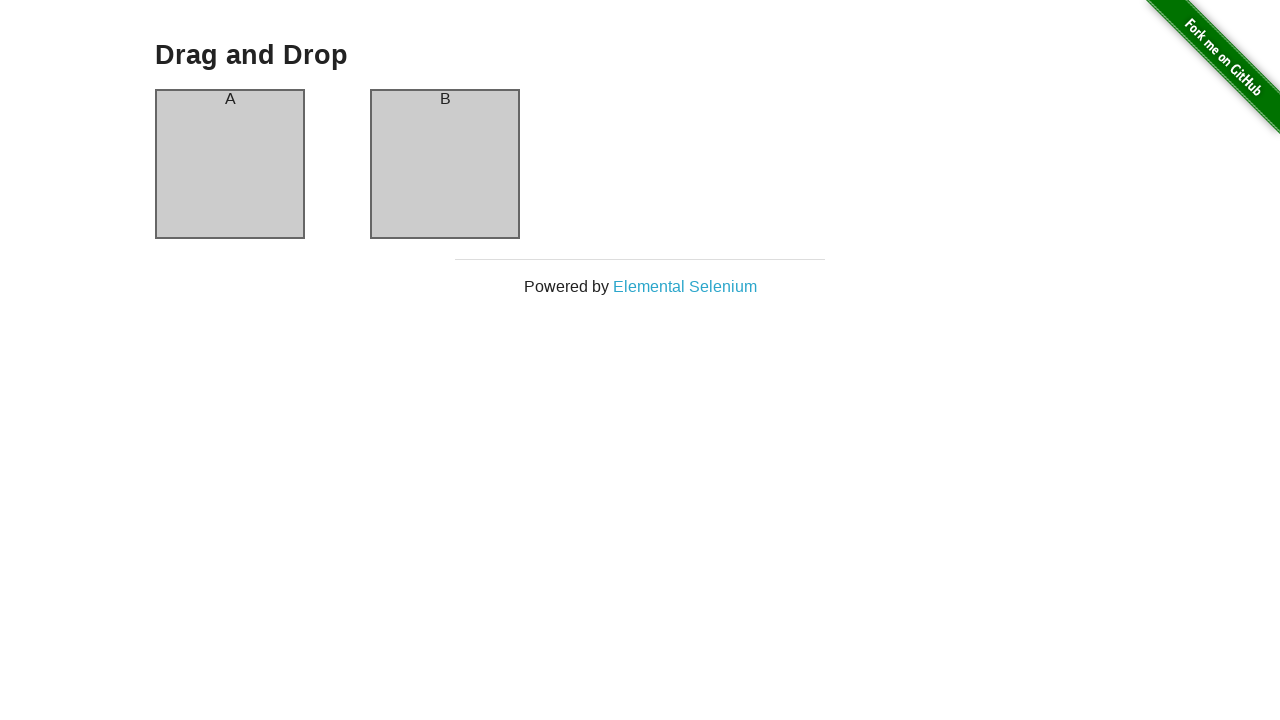

Dragged element from column A to column B at (445, 164)
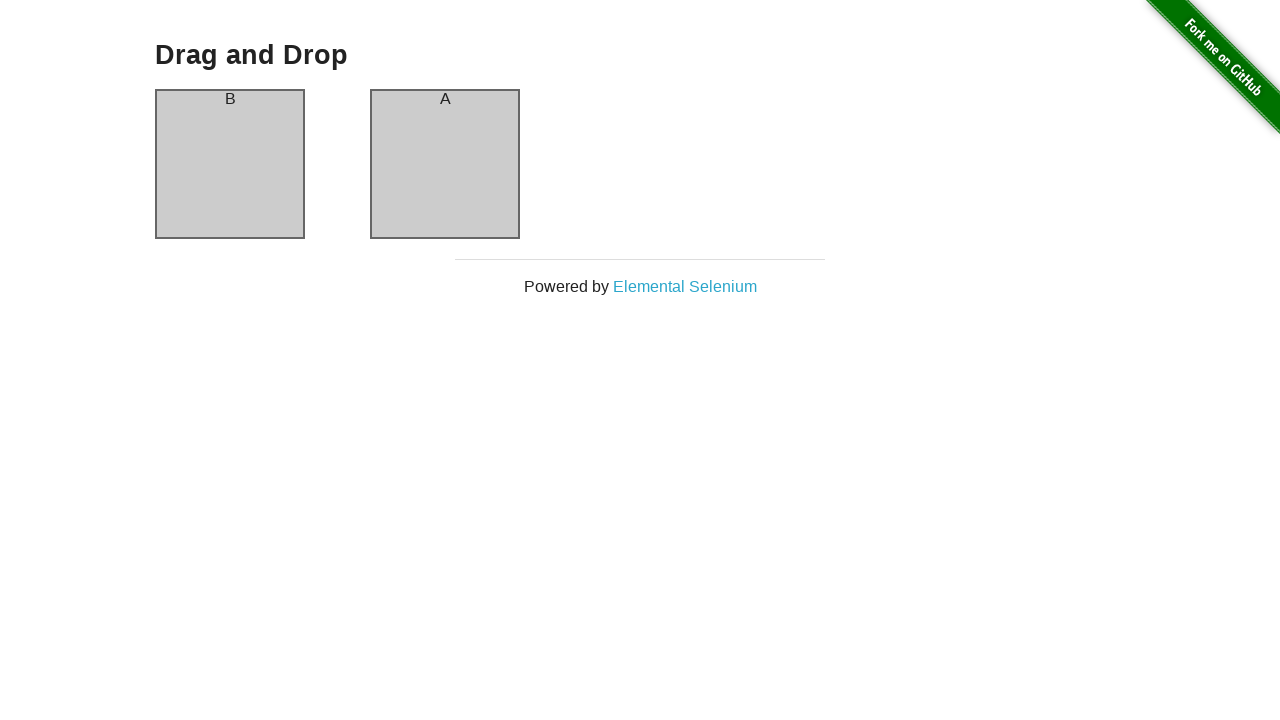

Waited 3 seconds to see drag and drop result
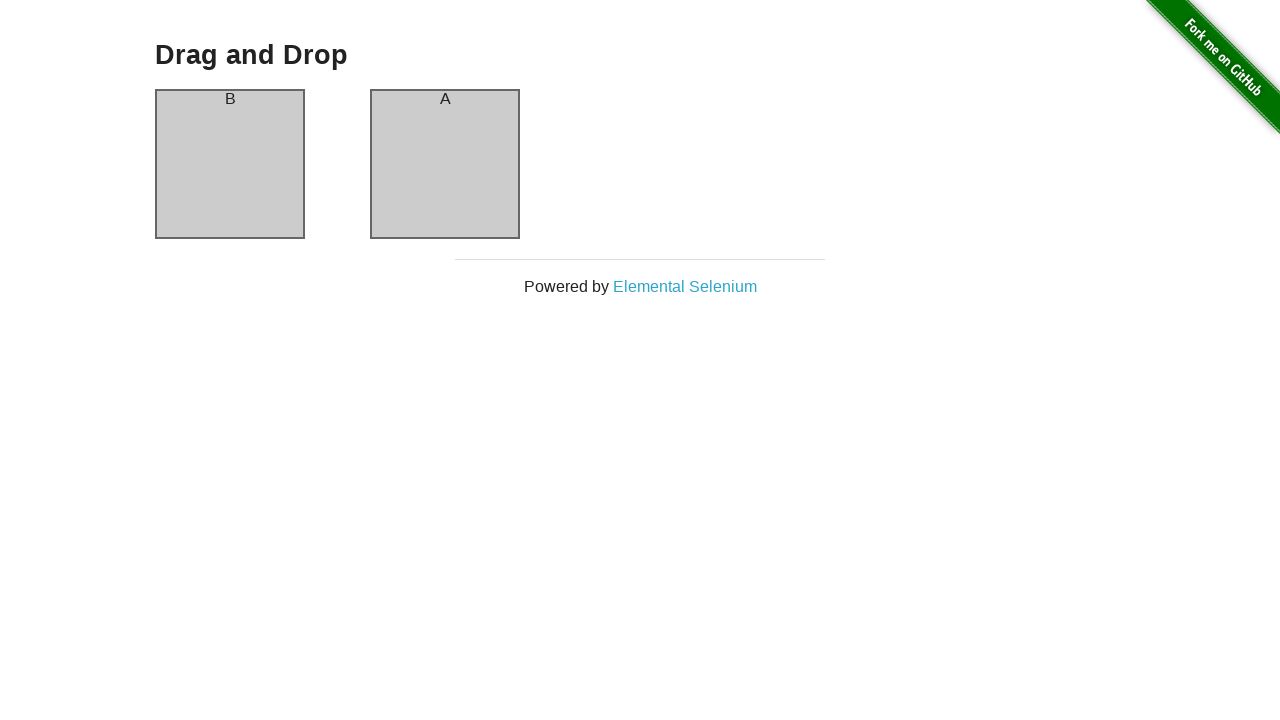

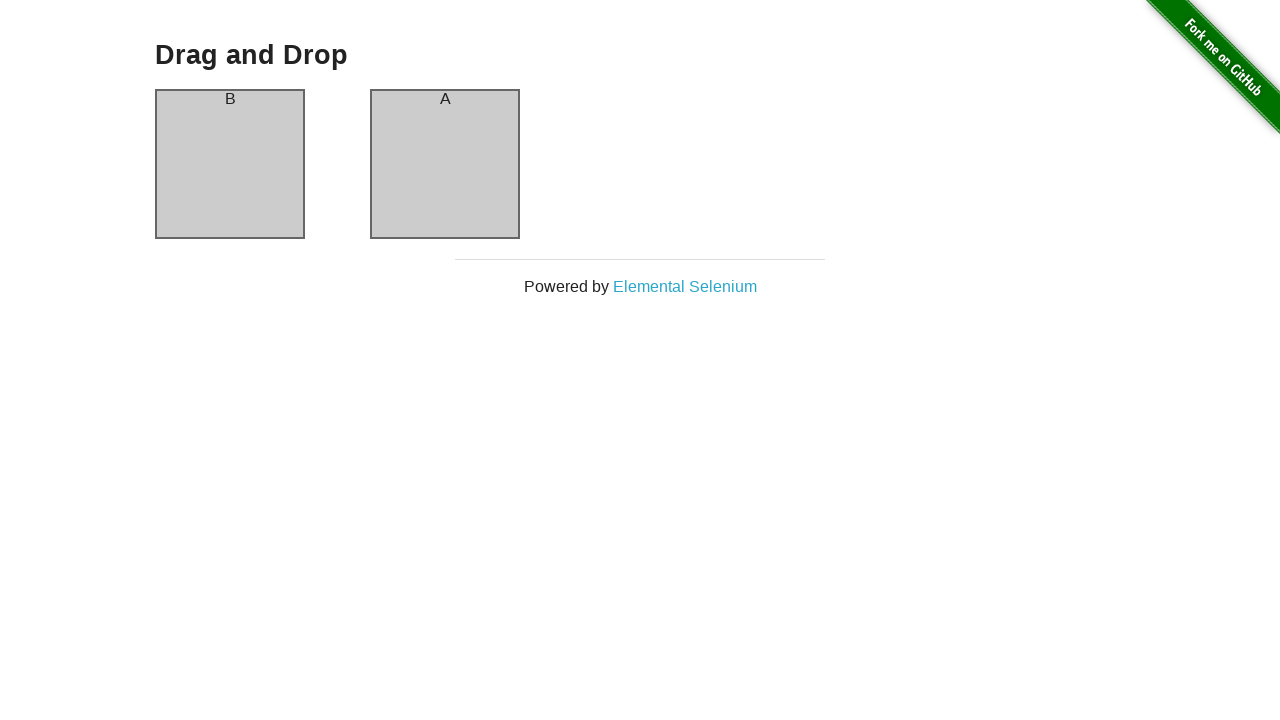